Tests the search button functionality on W3Schools by clicking the search button

Starting URL: https://www.w3schools.com/

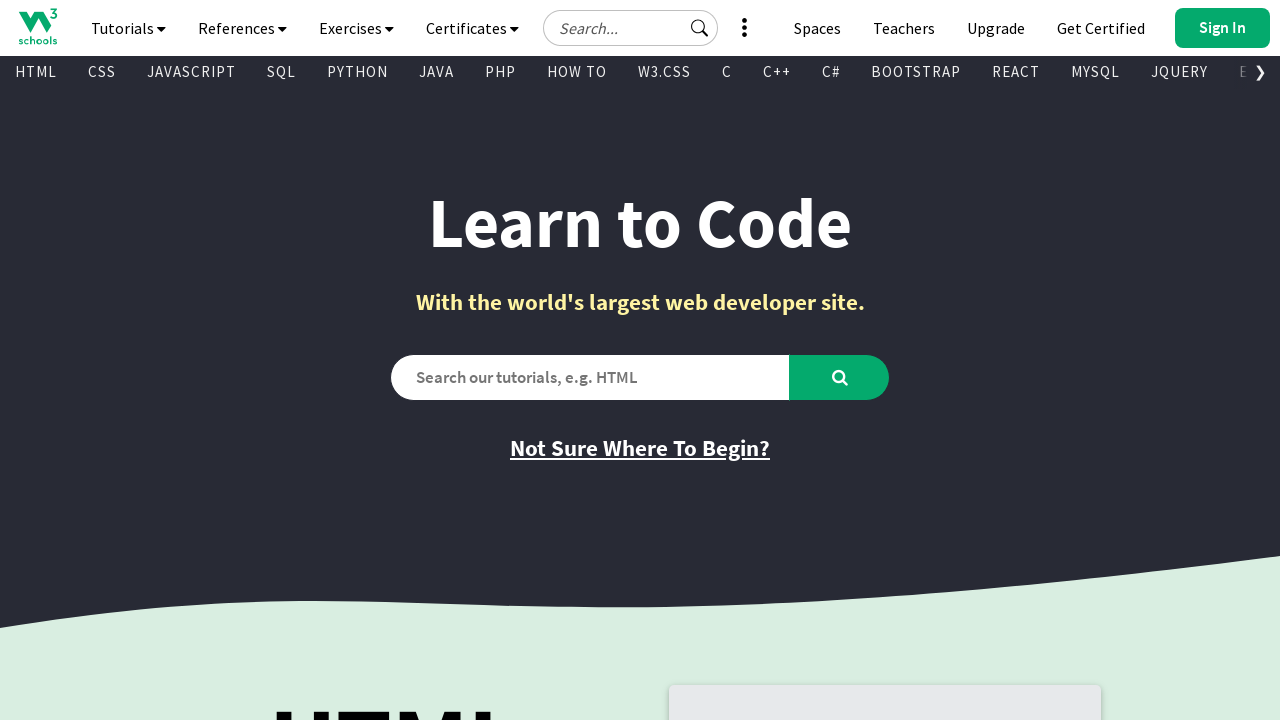

Clicked the search button on W3Schools at (840, 377) on button[onclick='click_learntocode_search_btn()']
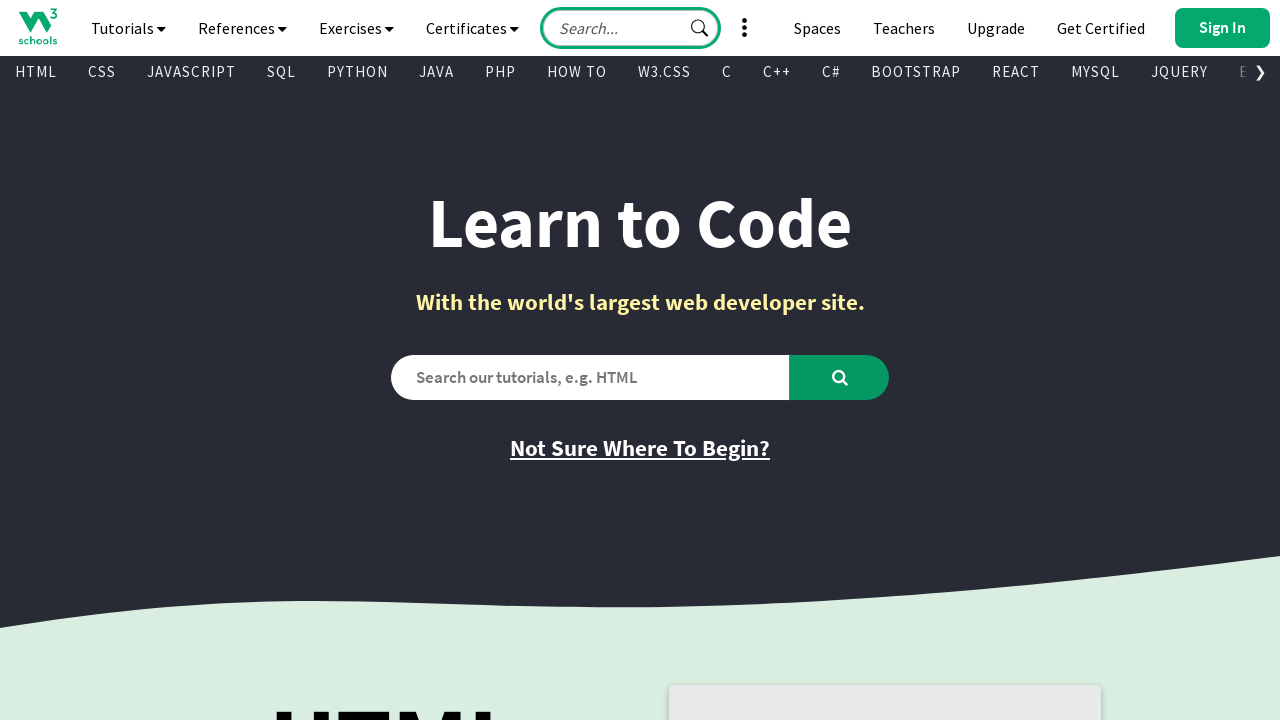

Waited 3 seconds for page response
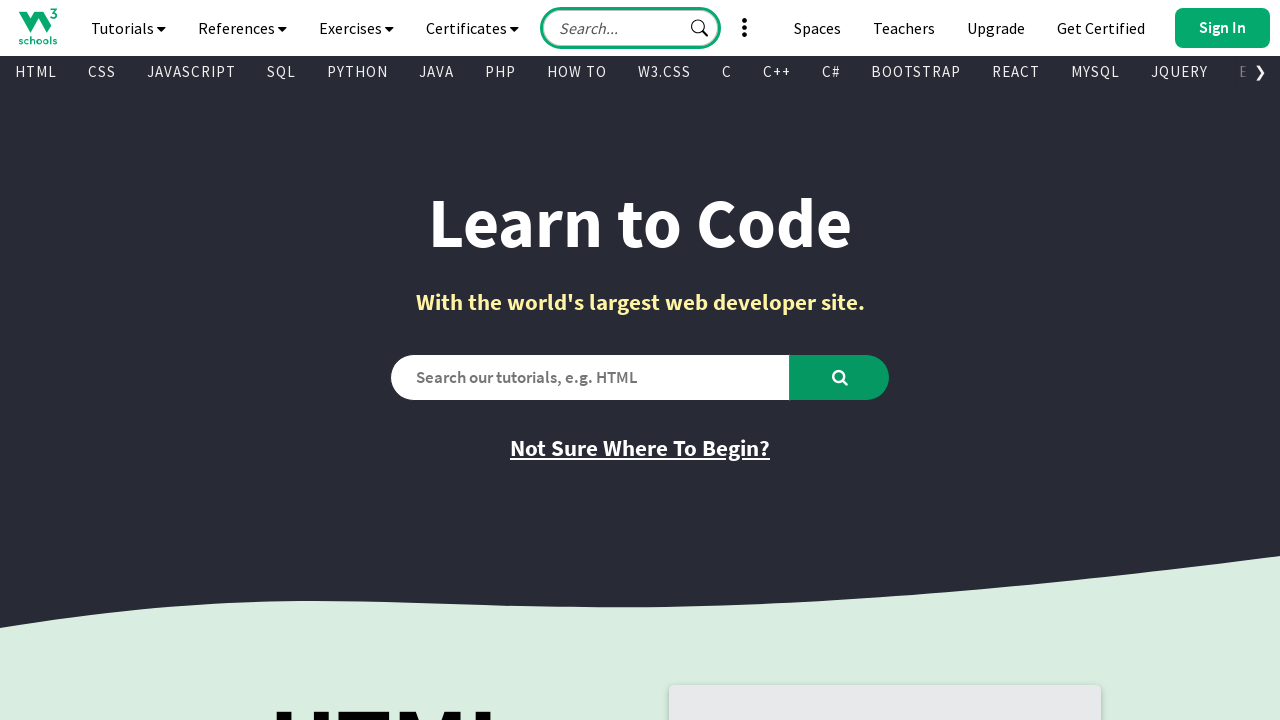

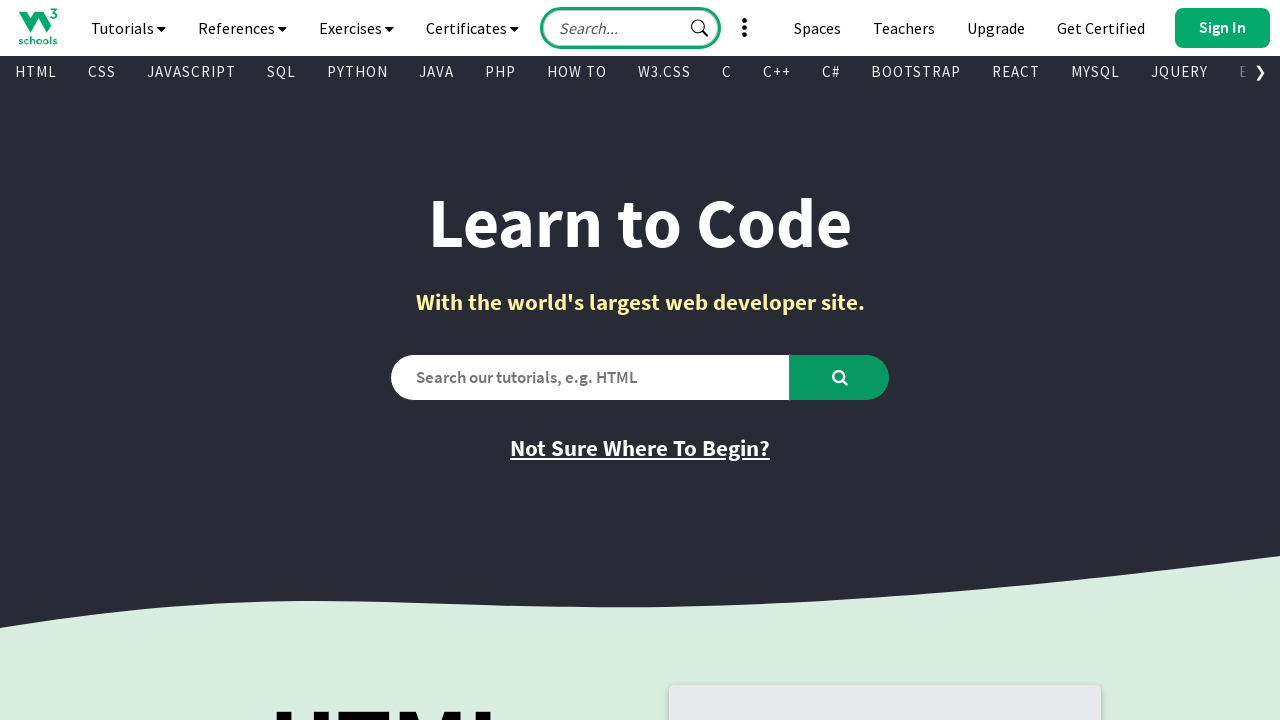